Tests basic page navigation by loading a practice login page

Starting URL: https://rahulshettyacademy.com/loginpagePractise/

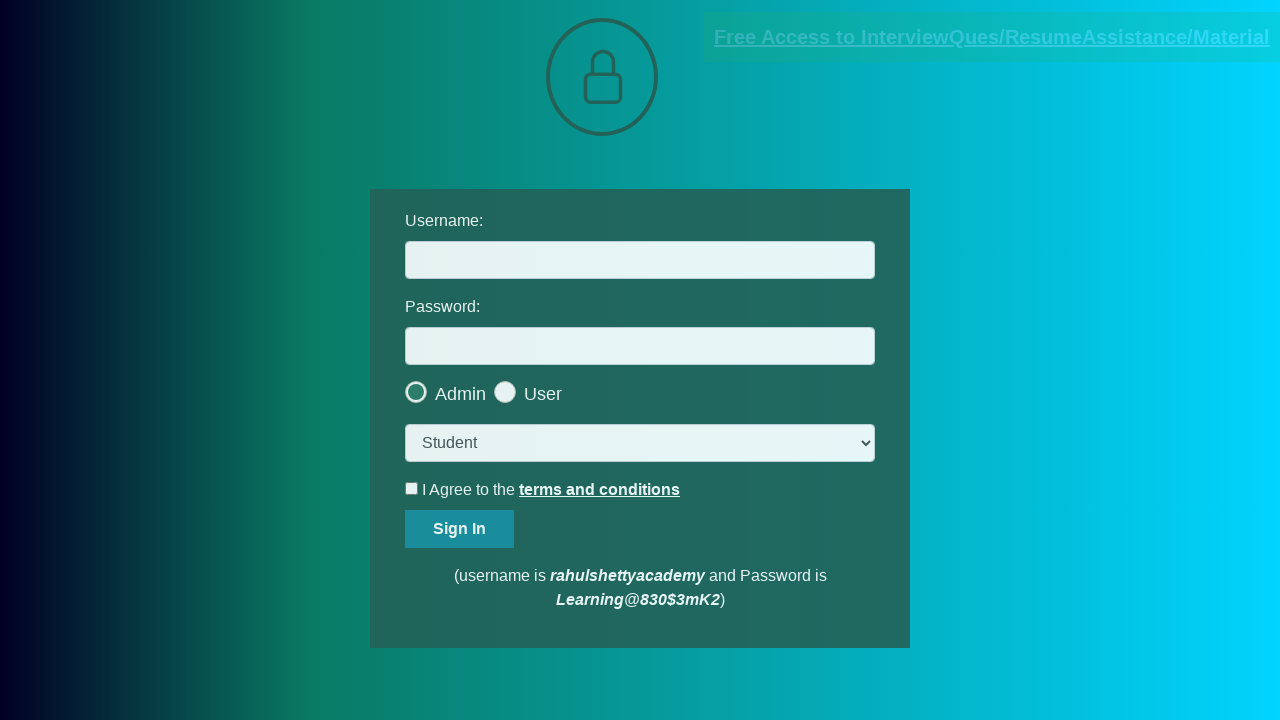

Waited for page to reach domcontentloaded state at https://rahulshettyacademy.com/loginpagePractise/
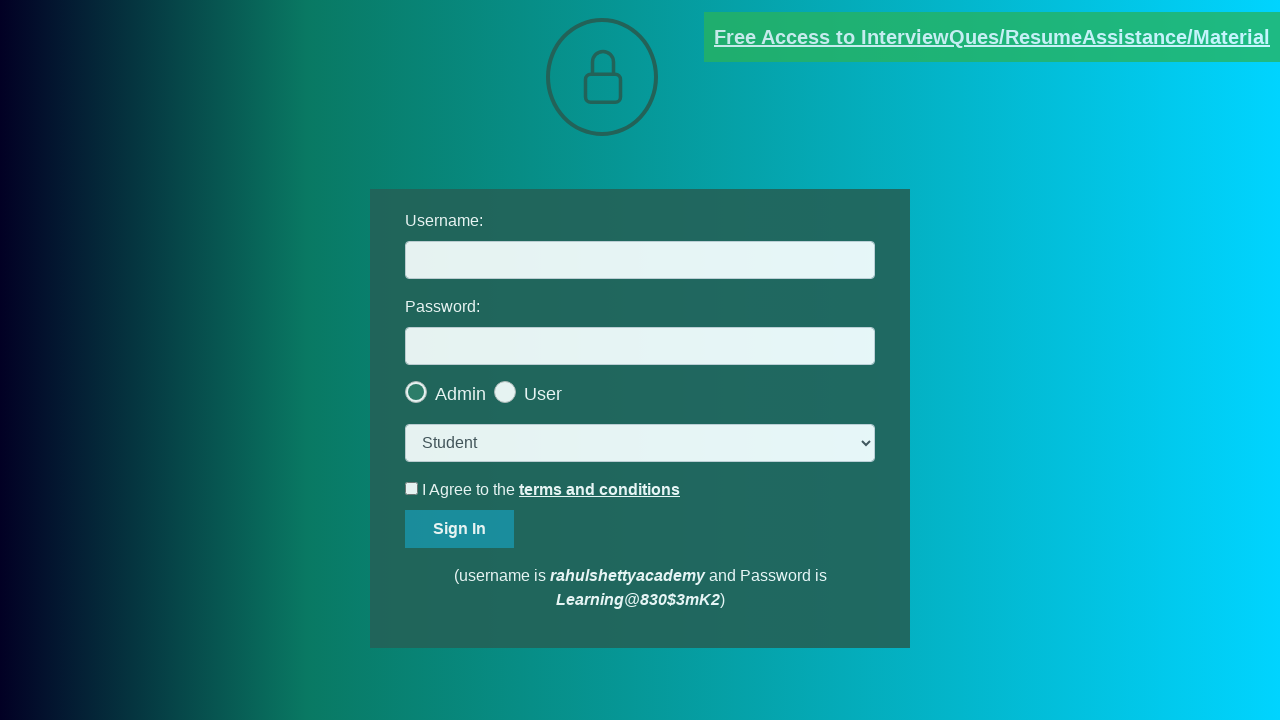

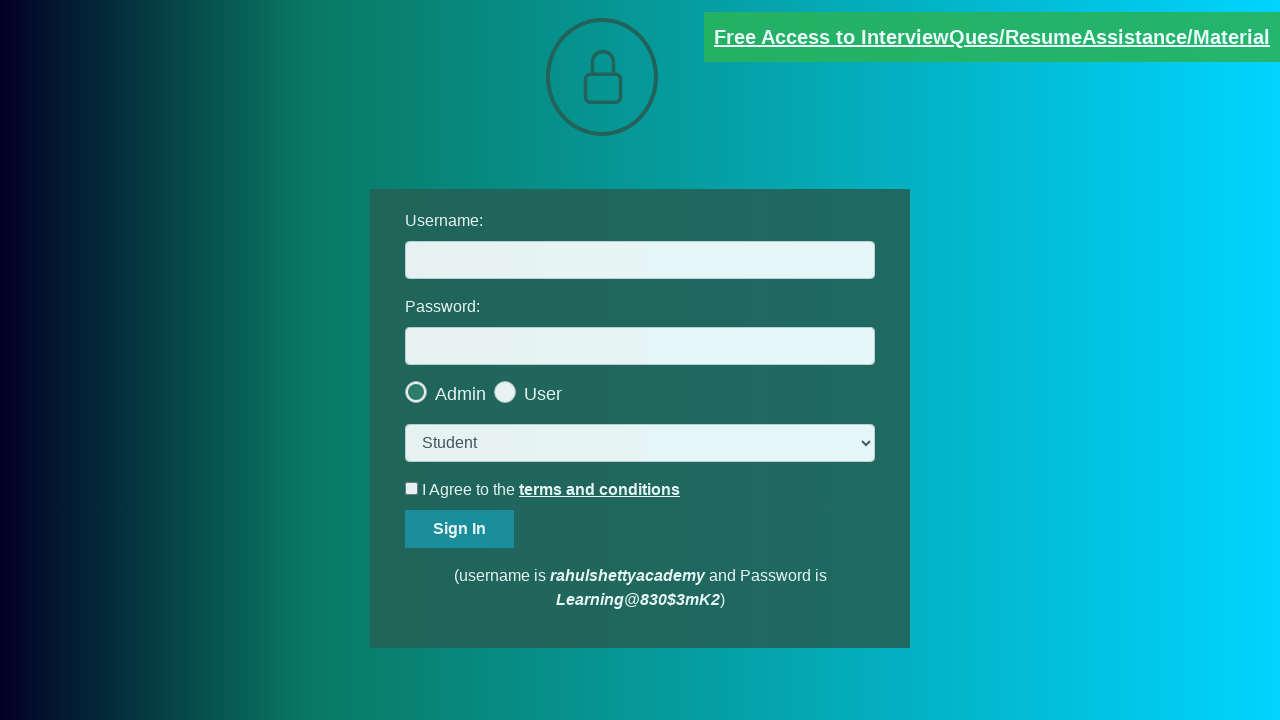